Tests drag and drop functionality by dragging element A to element B's position and verifying they swap places

Starting URL: https://the-internet.herokuapp.com/drag_and_drop

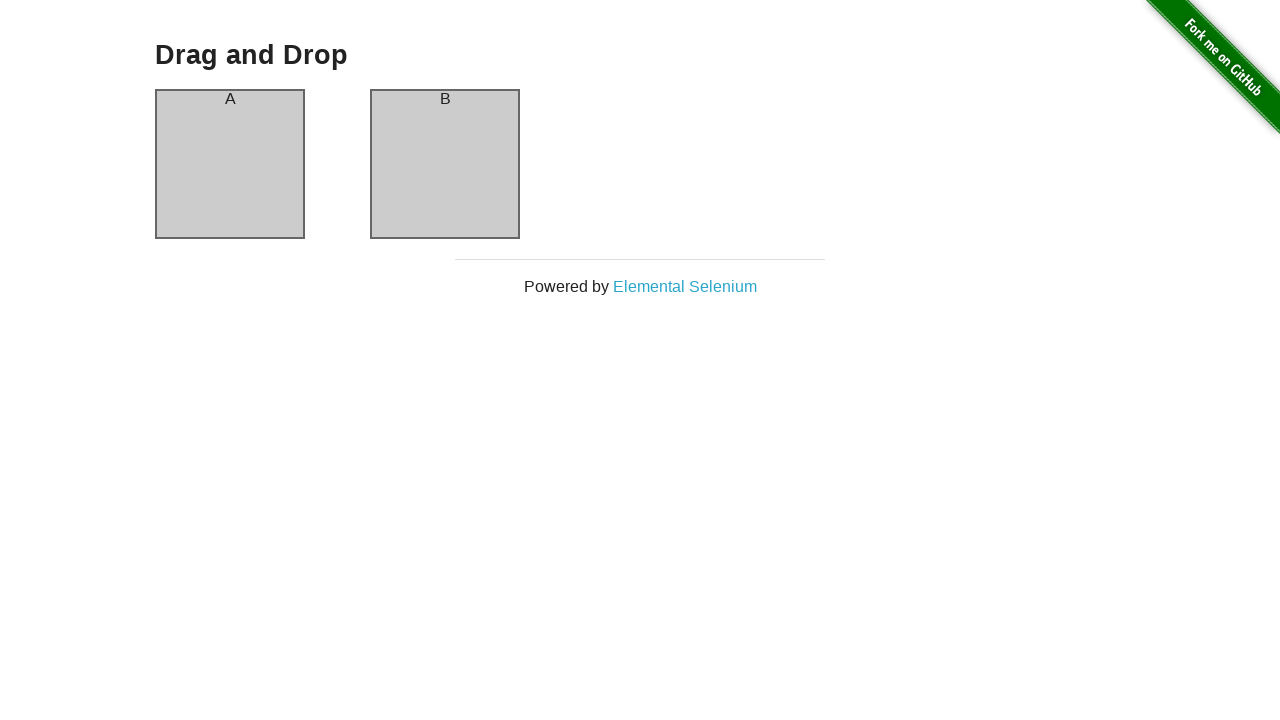

Dragged element A onto element B to swap positions at (445, 164)
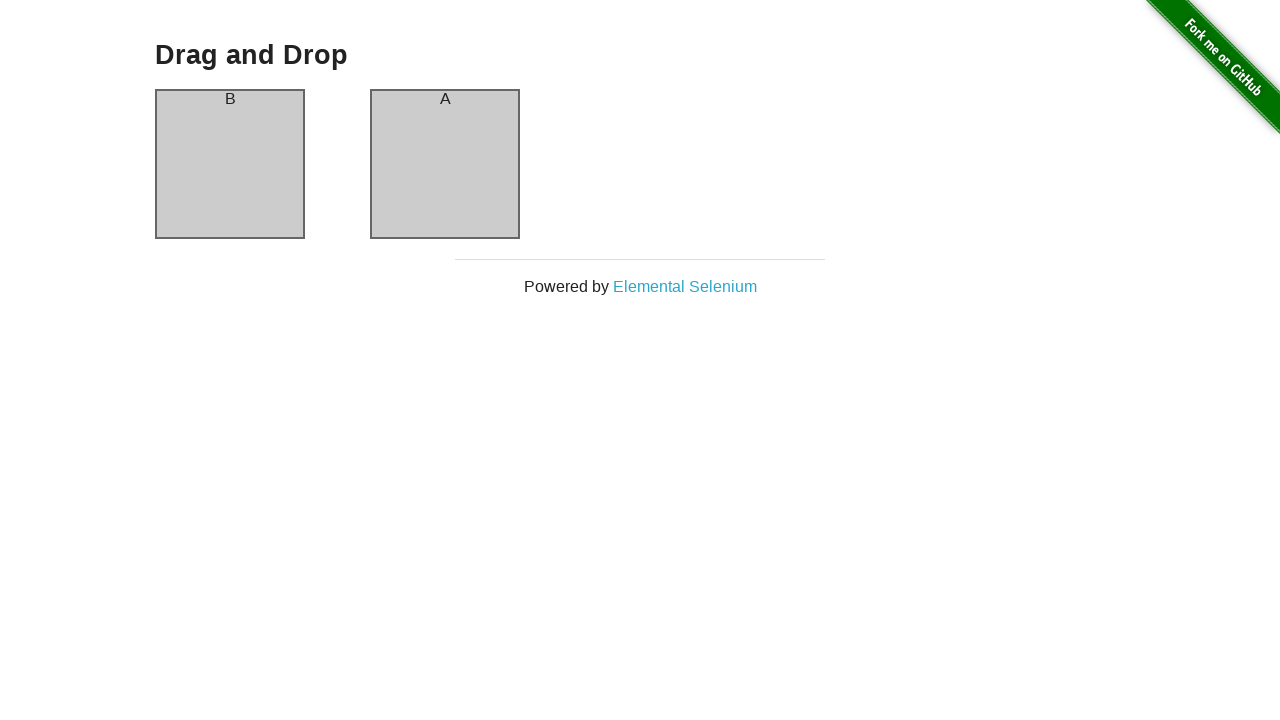

Verified that column A now contains 'B' text
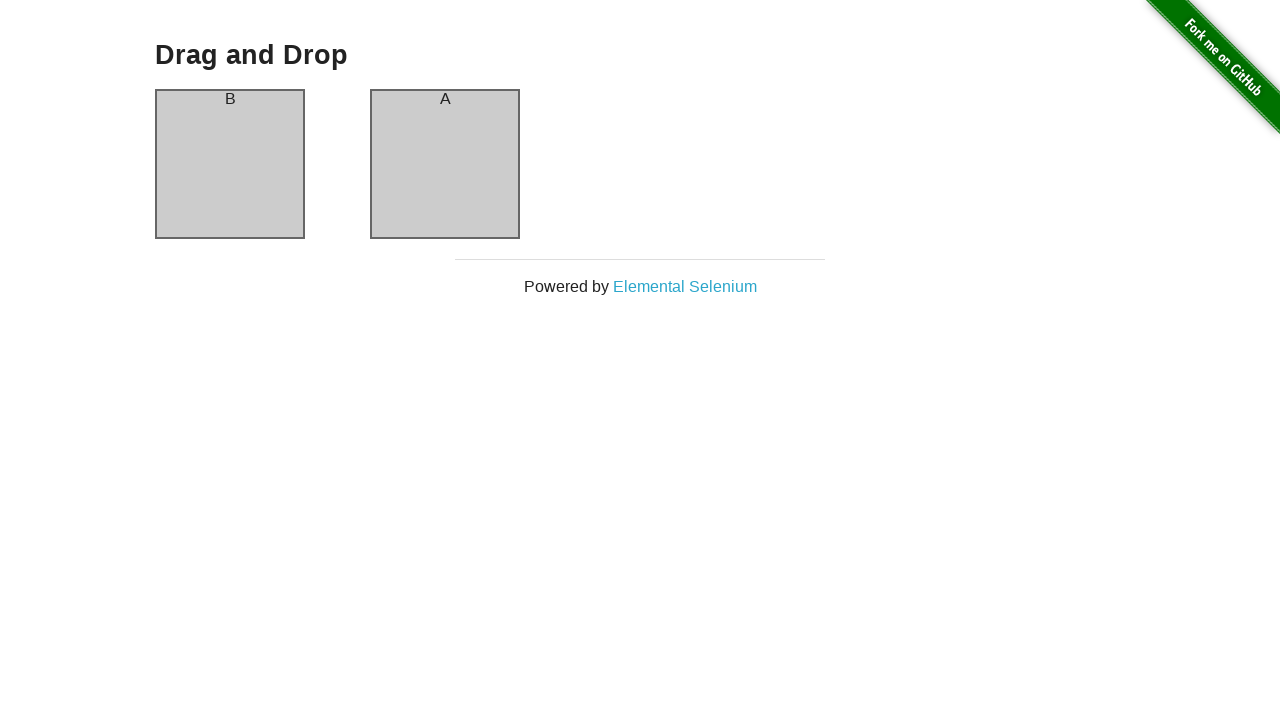

Verified that column B now contains 'A' text
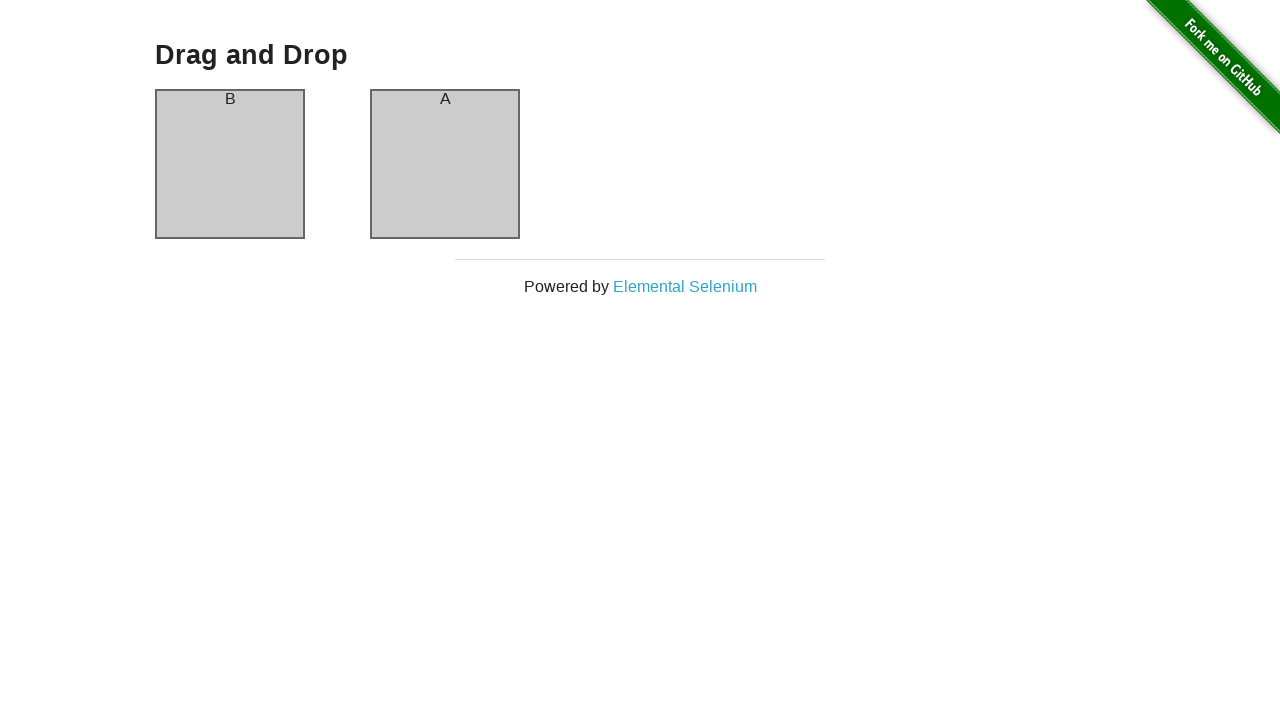

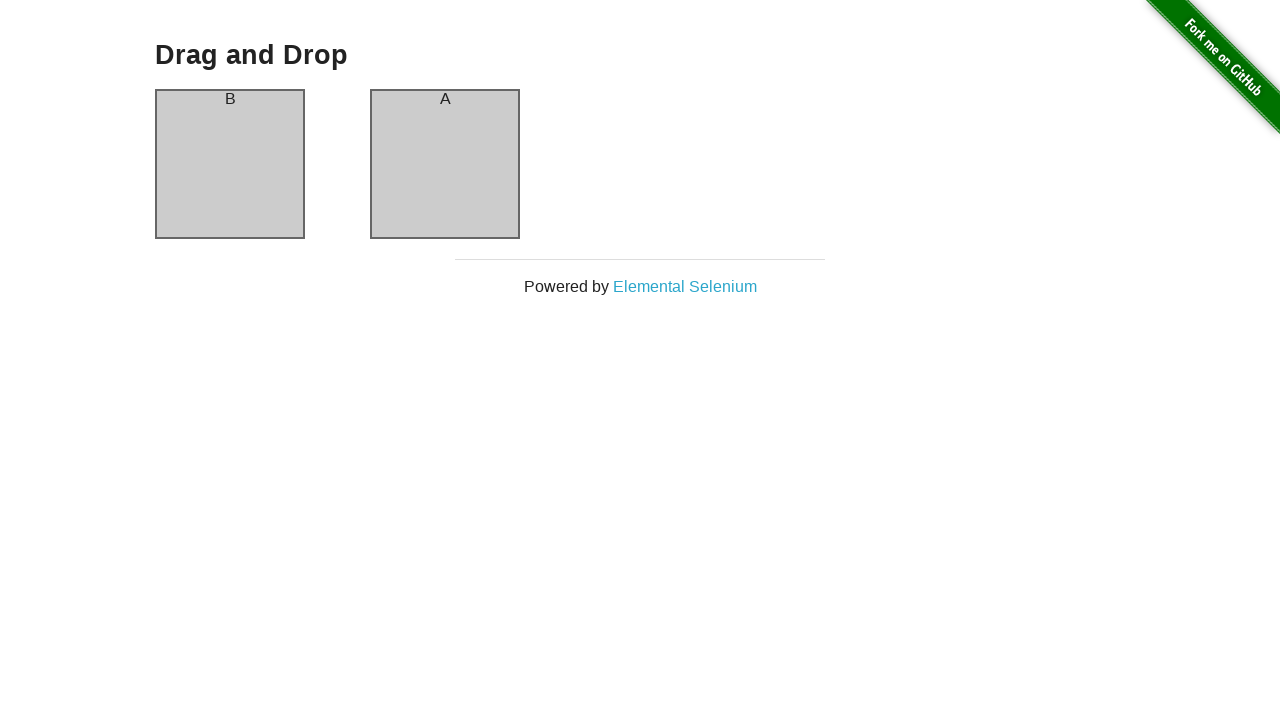